Tests mouse hover functionality by hovering over the SpiceClub menu item, waiting for a submenu to appear, verifying the link has target="_blank" attribute, and clicking on the "Our Program" link.

Starting URL: https://www.spicejet.com/

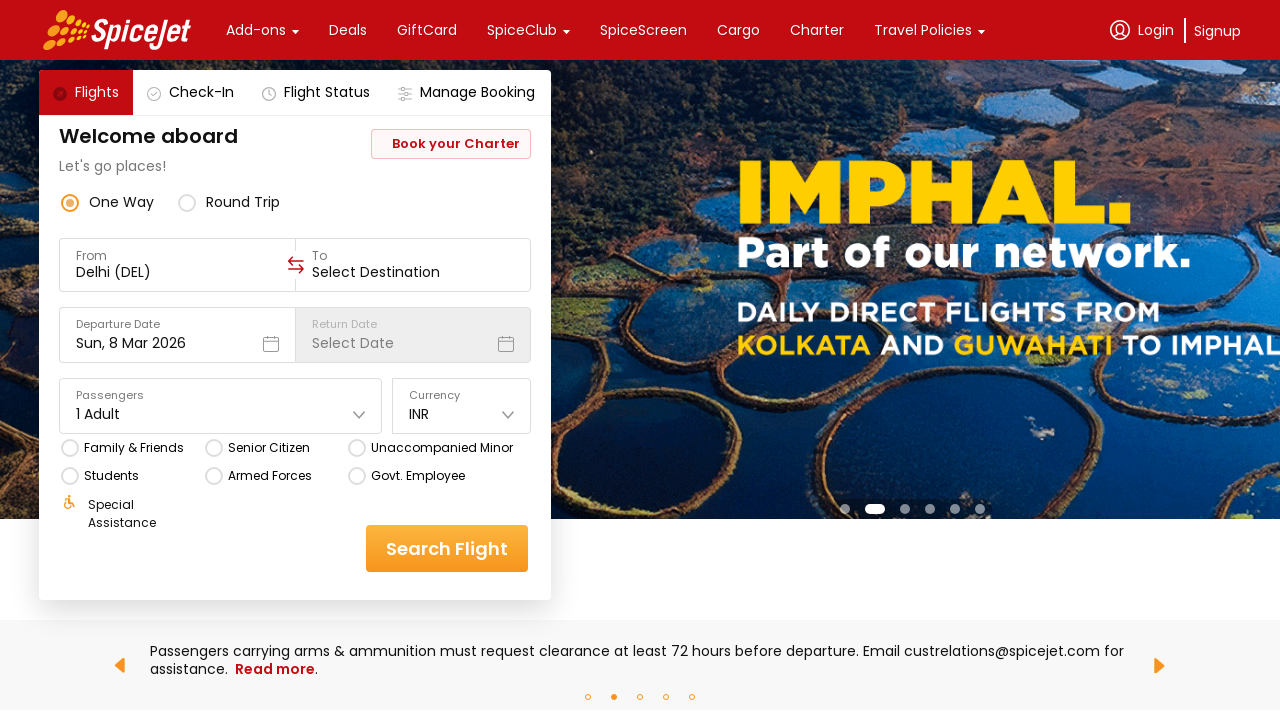

Hovered over SpiceClub menu item at (522, 30) on (//div[text()='SpiceClub'])[1]
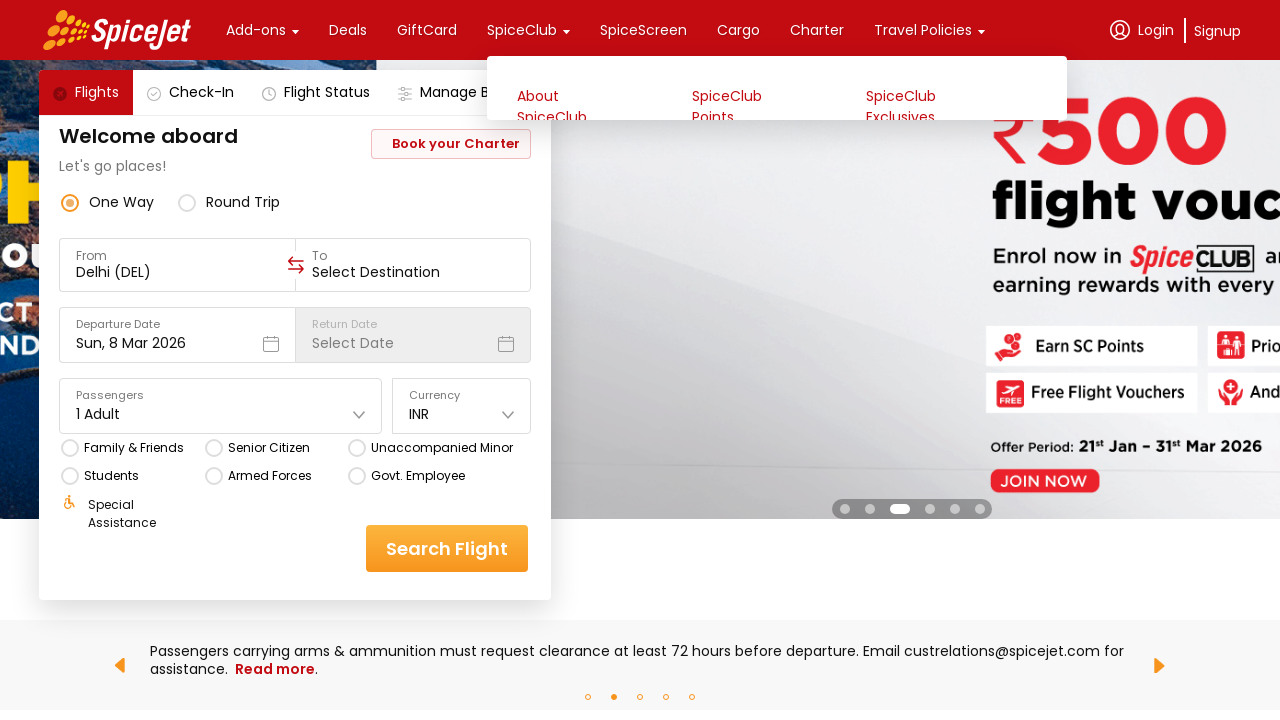

Submenu link with href containing '/home#program' became visible
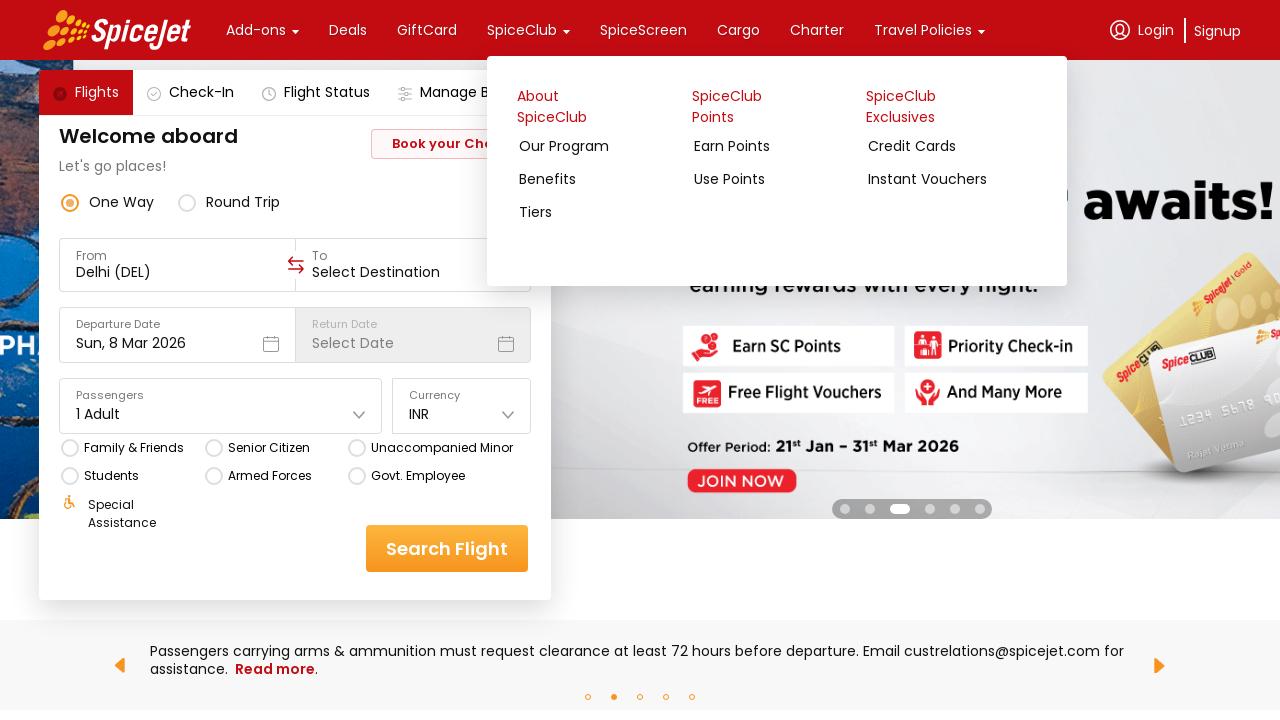

Retrieved target attribute from 'Our Program' link
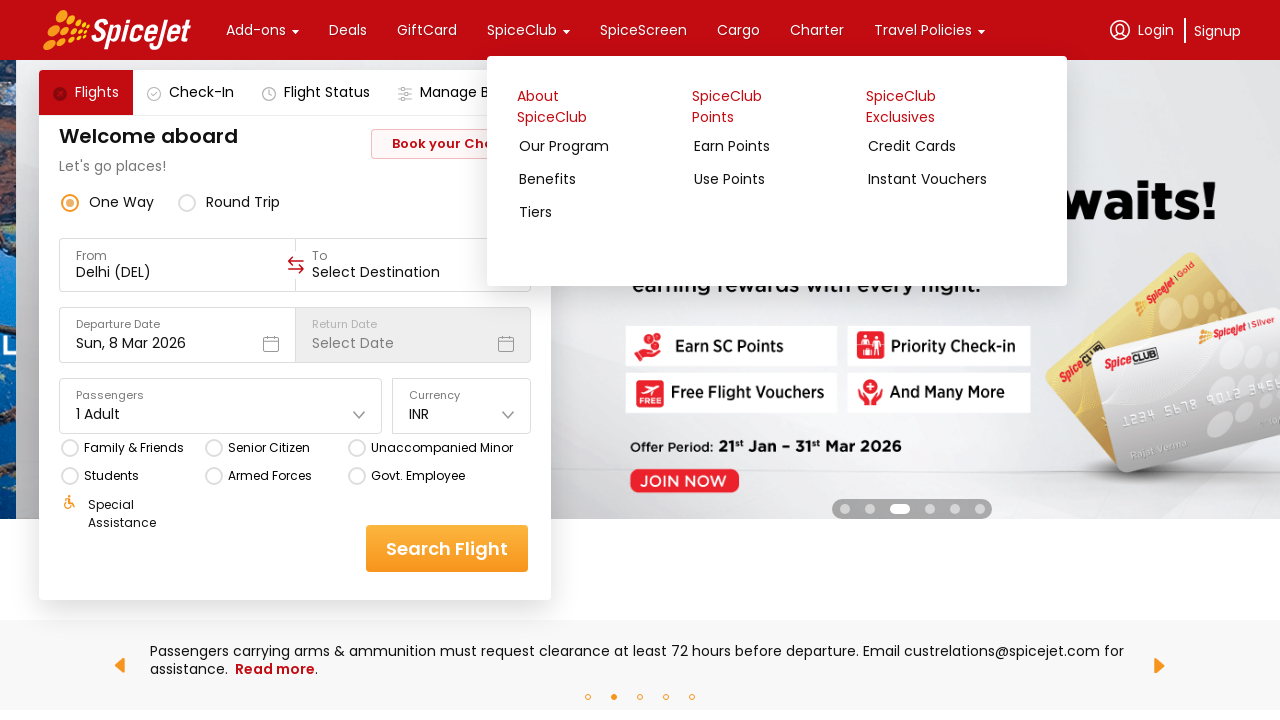

Verified that 'Our Program' link has target='_blank' attribute
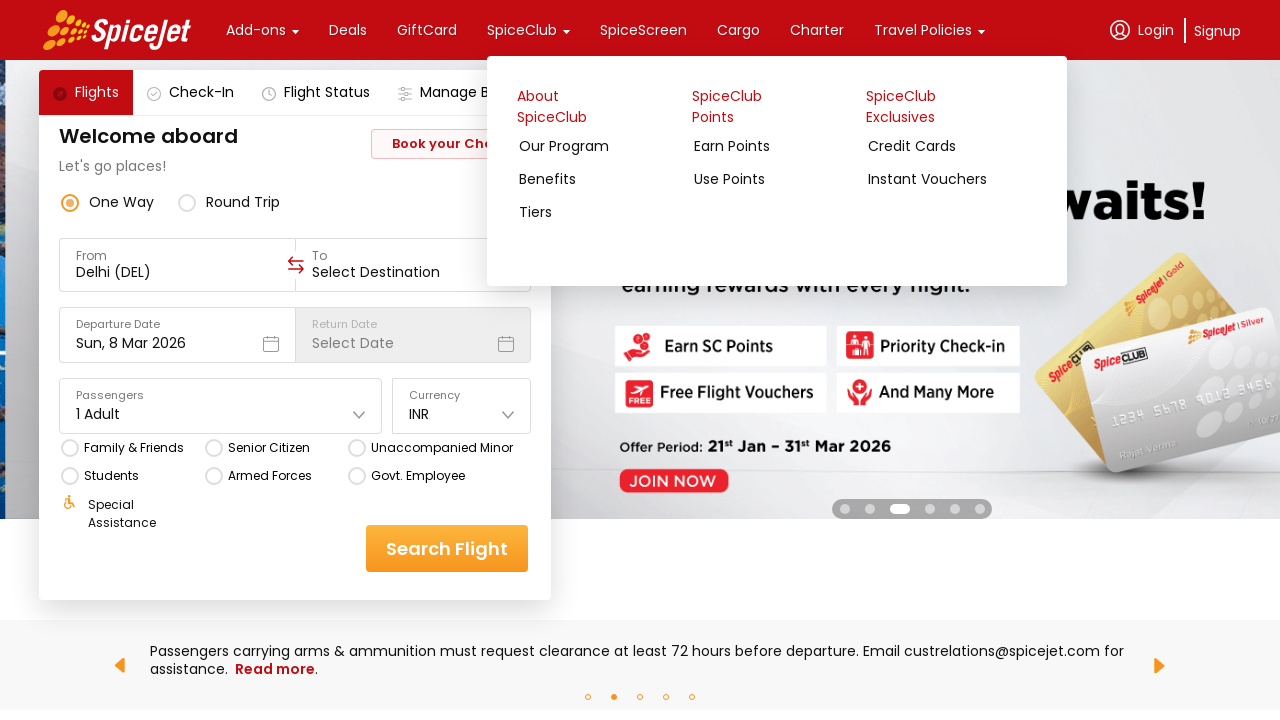

Clicked on 'Our Program' link at (601, 152) on xpath=//a[contains(@href,'/home#program')]
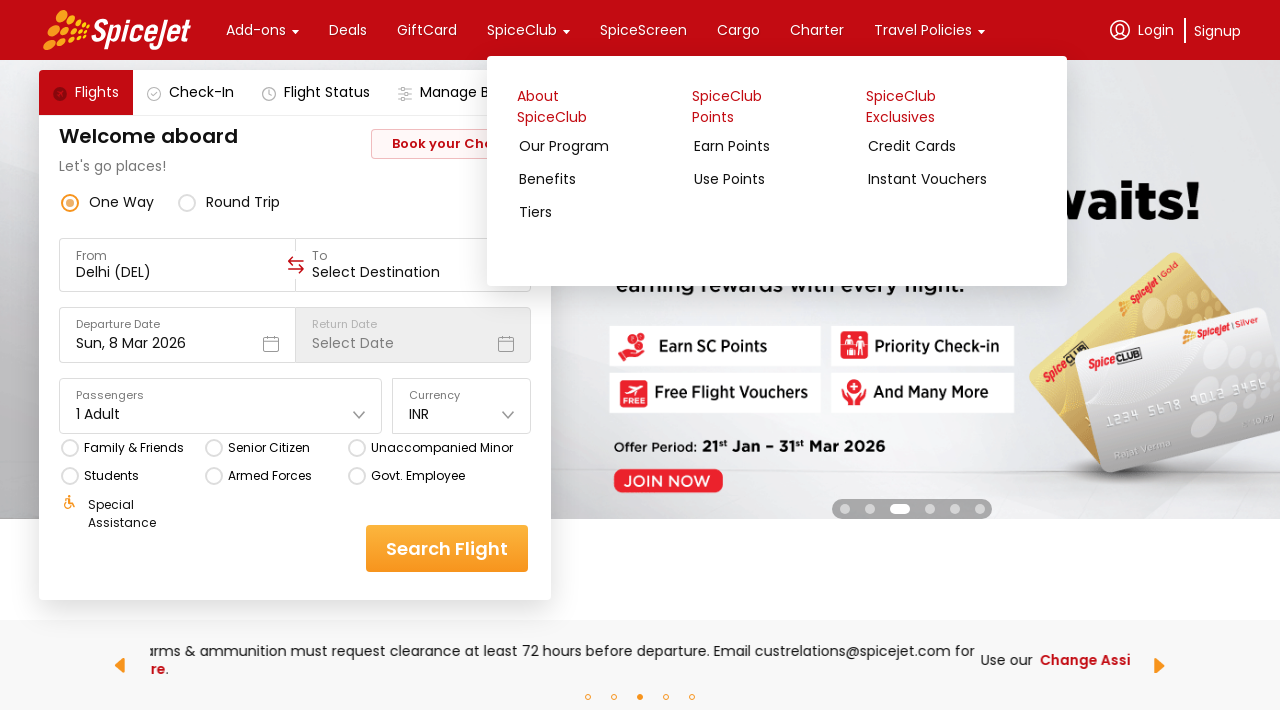

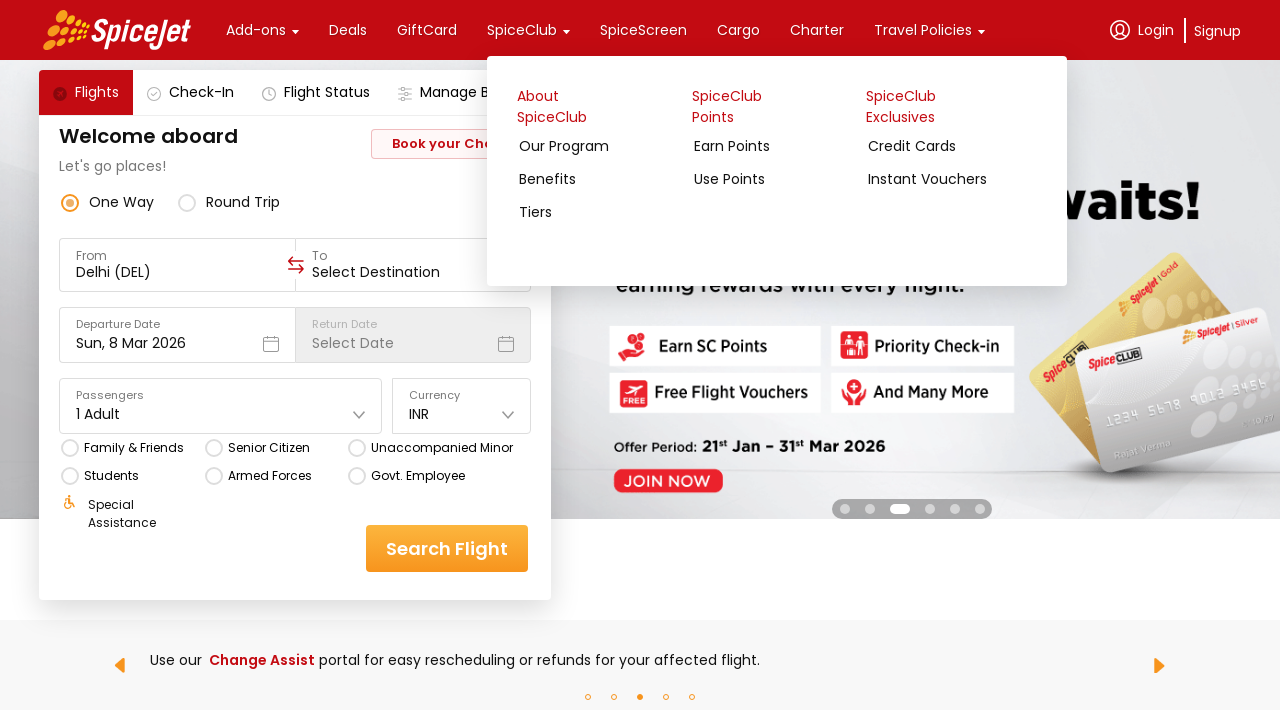